Demonstrates different element locator strategies by filling an email field on a registration page using various selectors (ID, XPath, className, CSS selector)

Starting URL: https://www.guvi.in/register

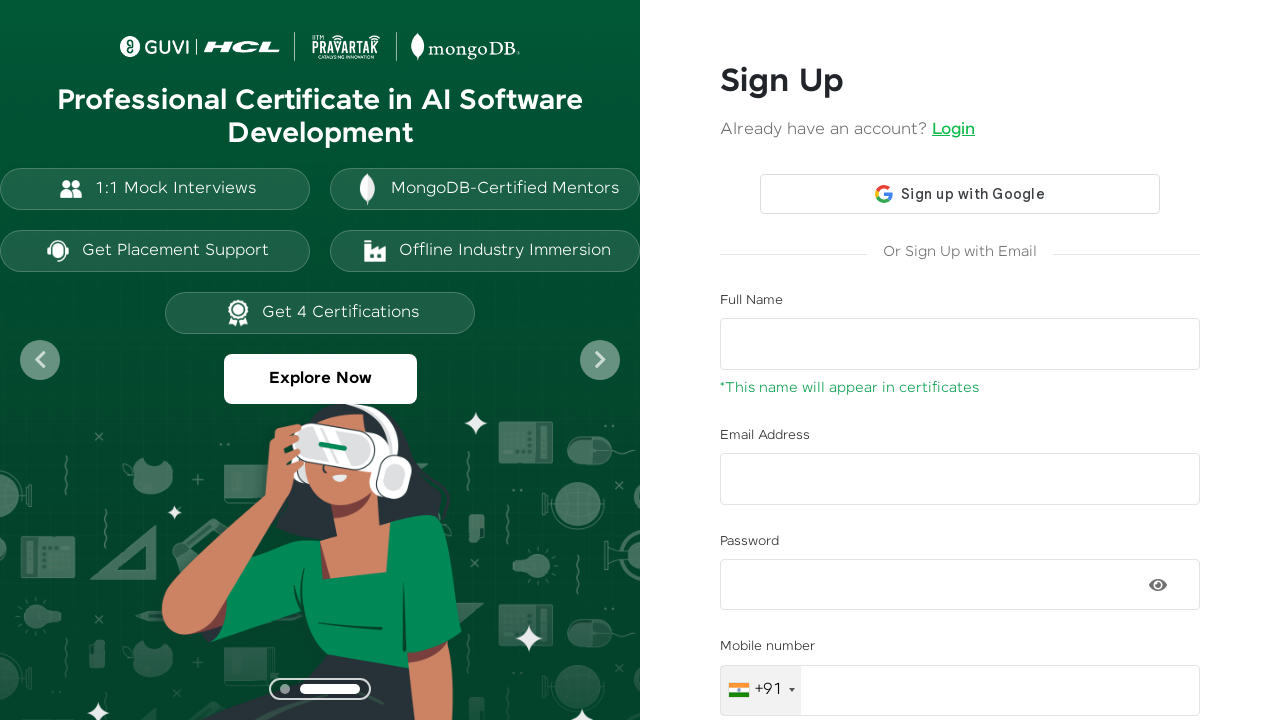

Filled email field using ID selector (#email) on #email
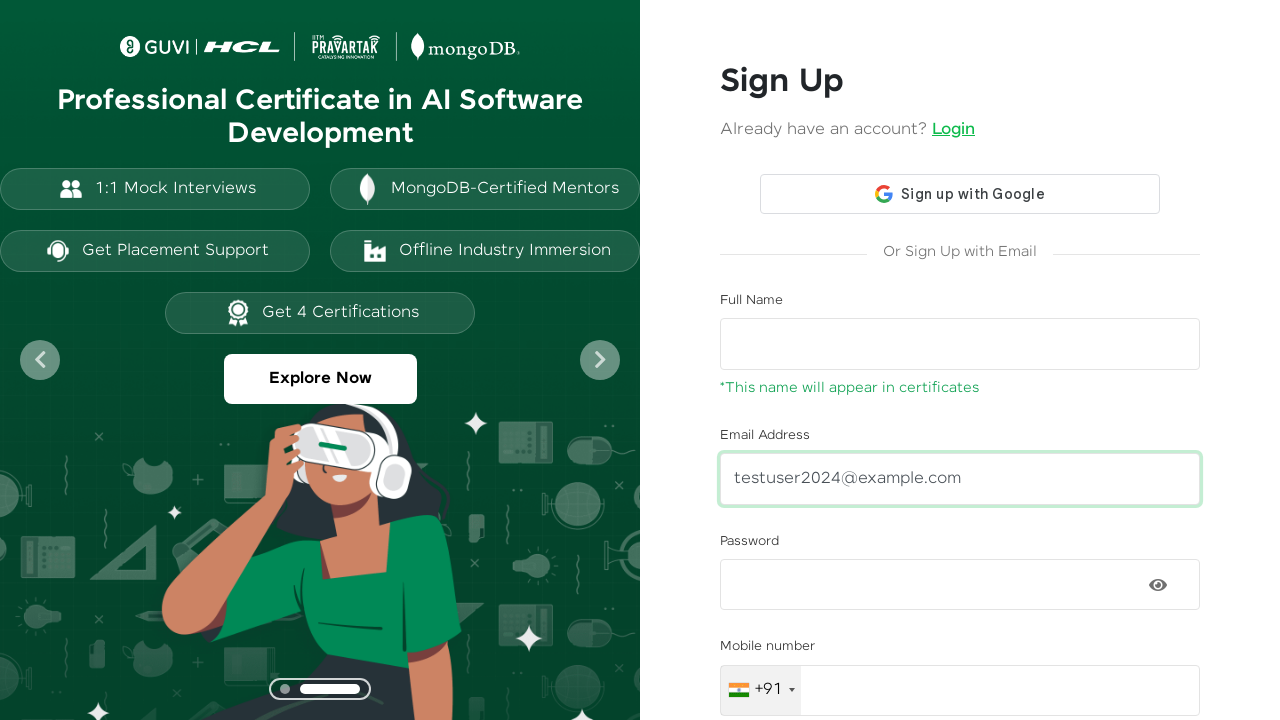

Filled email field using type attribute selector (input[type='email']) on input[type='email']
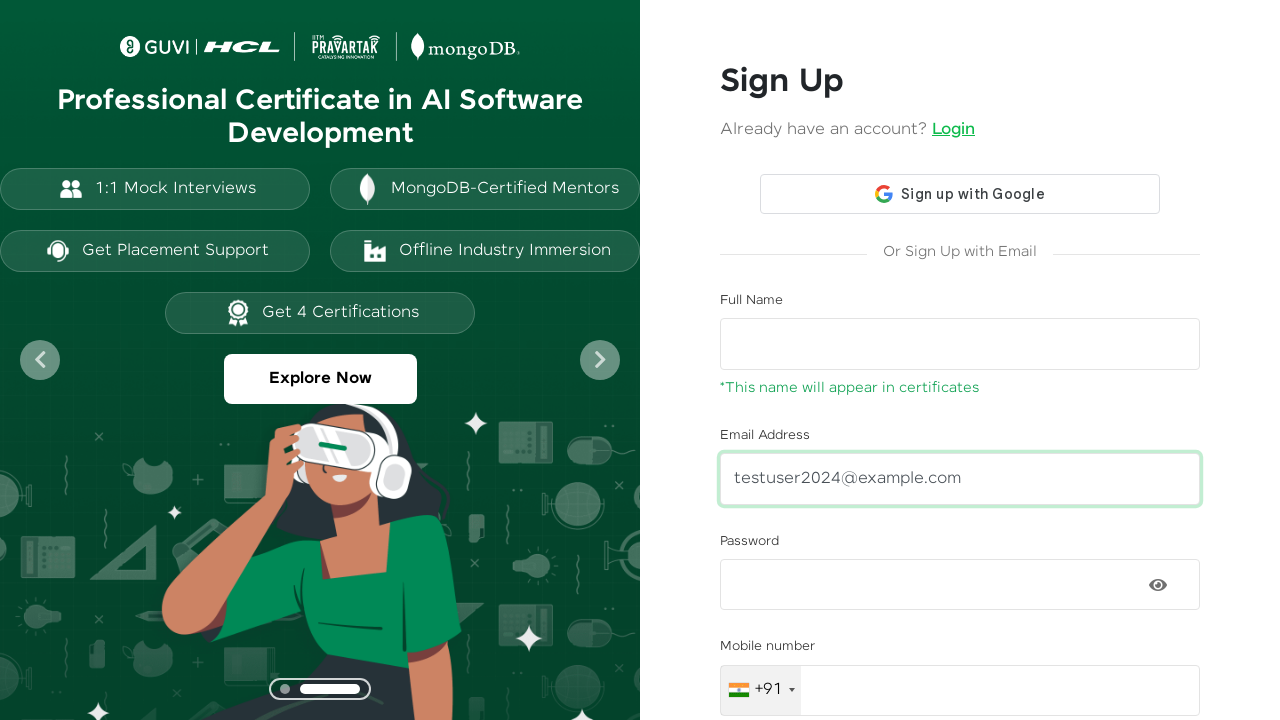

Filled email field using form-control class with type selector (input.form-control[type='email']) on input.form-control[type='email']
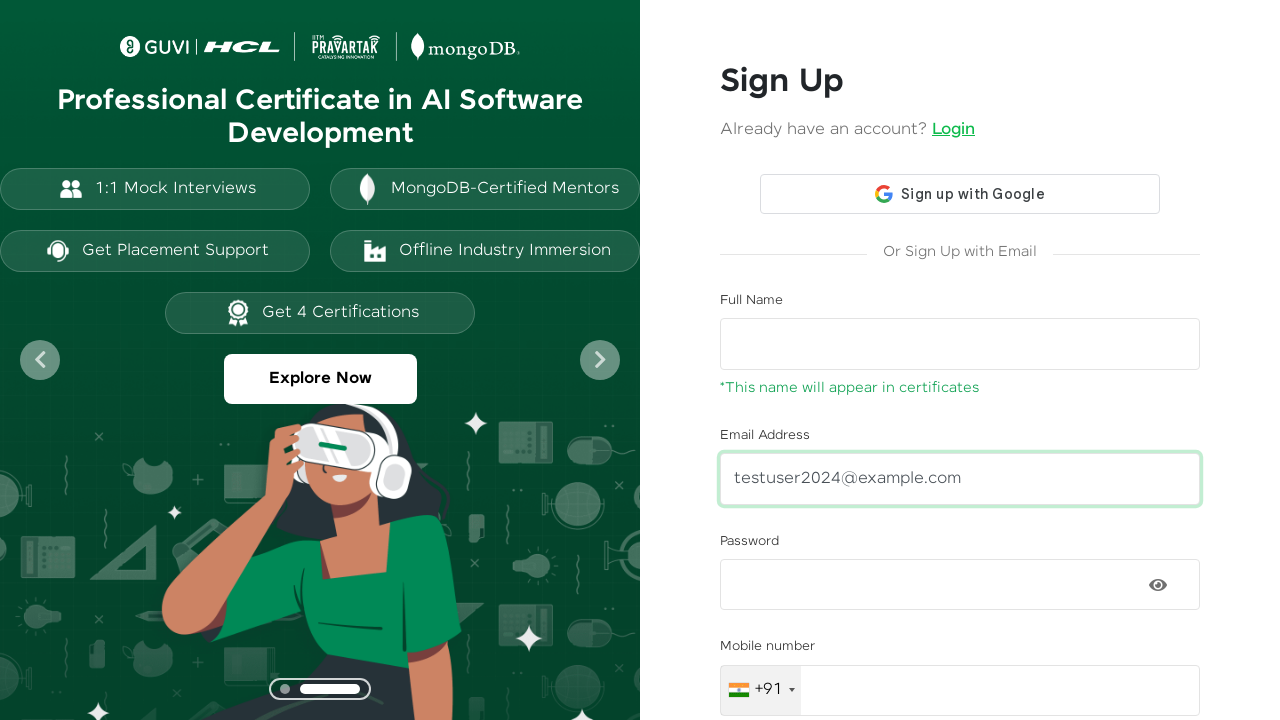

Filled email field using class name selector (.form-control[type='email']) on .form-control[type='email']
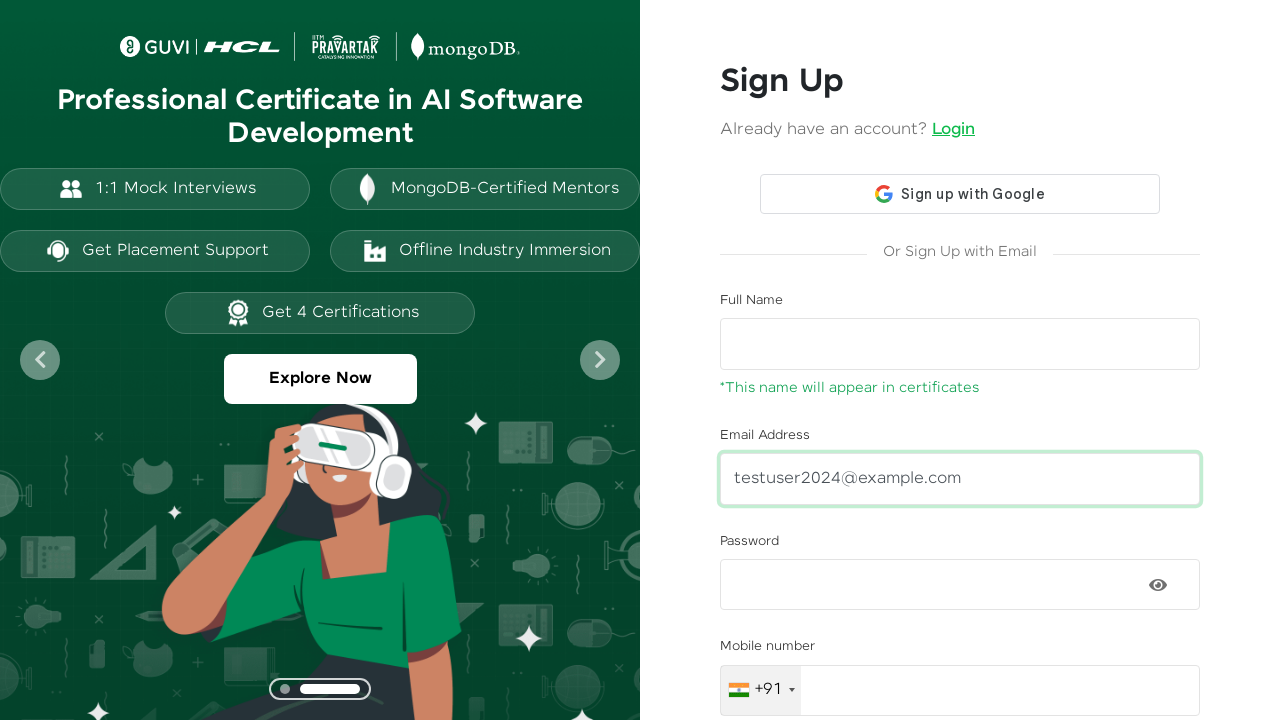

Filled email field using CSS selector with type attribute (input[type='email']) on input[type='email']
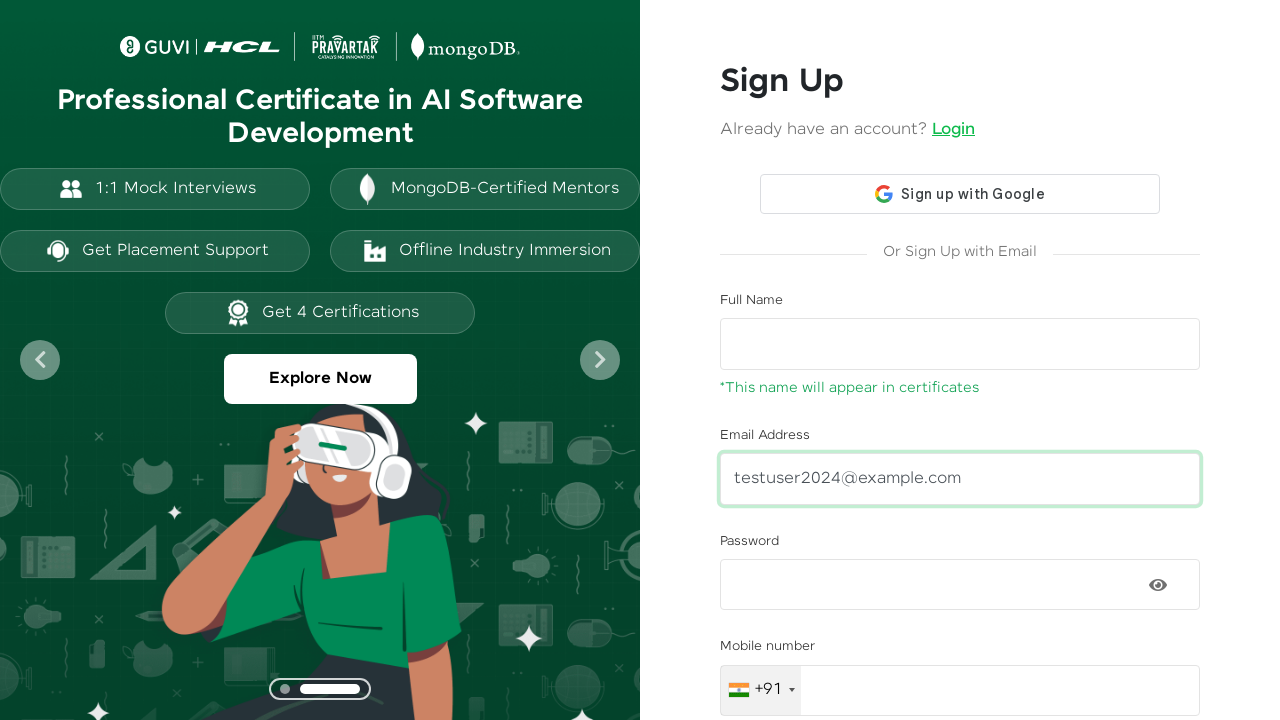

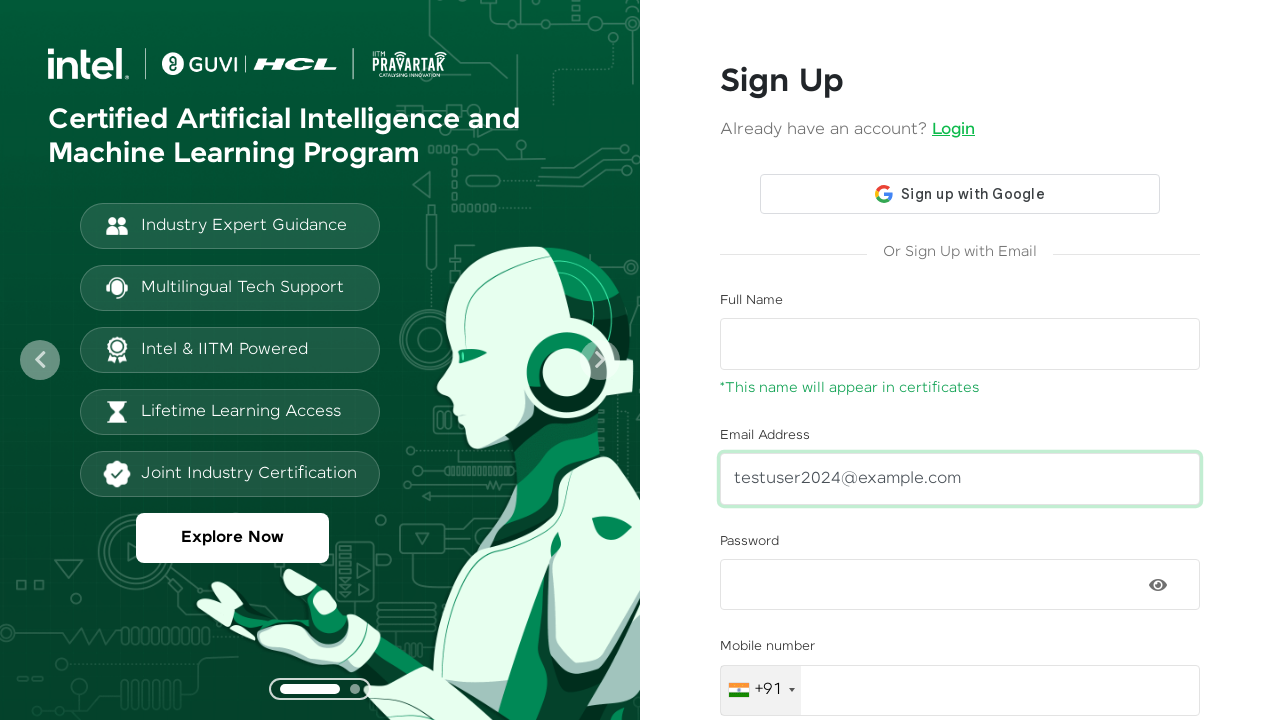